Completes a web form by filling out first name, last name, job title, selecting radio button, checkbox, dropdown, and submitting

Starting URL: https://formy-project.herokuapp.com/

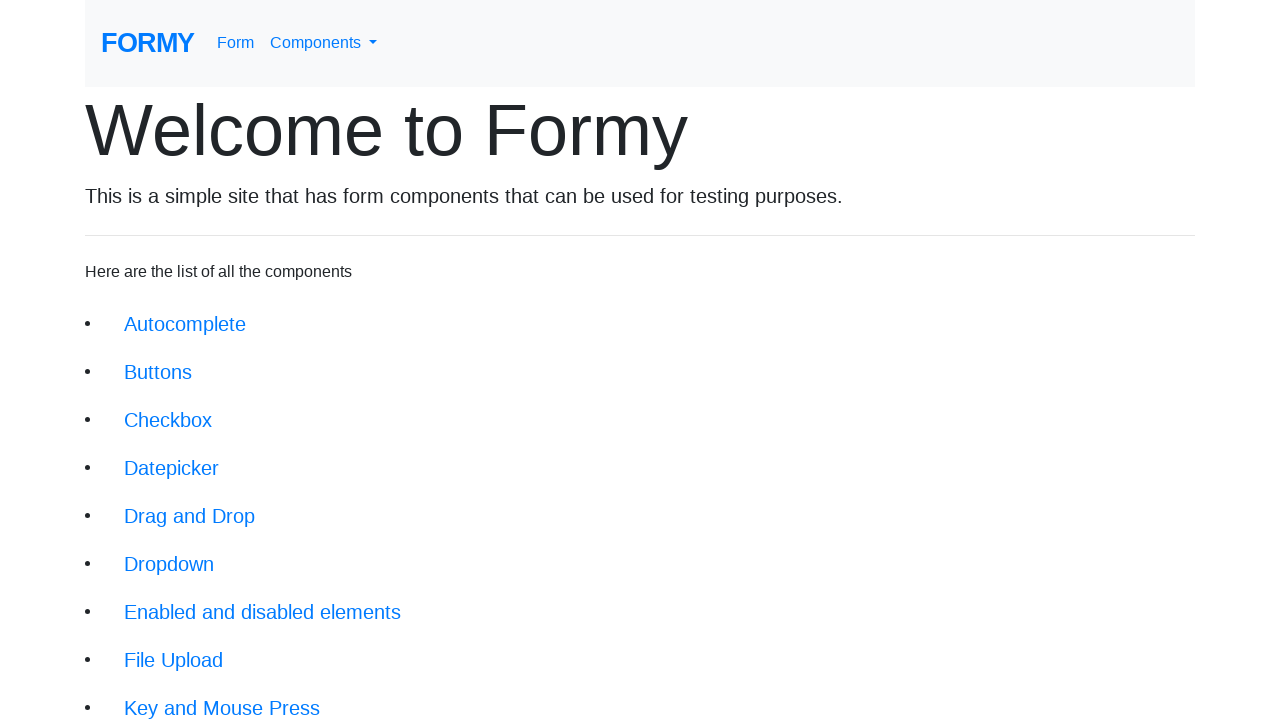

Clicked on form link at (236, 43) on a[href='/form']
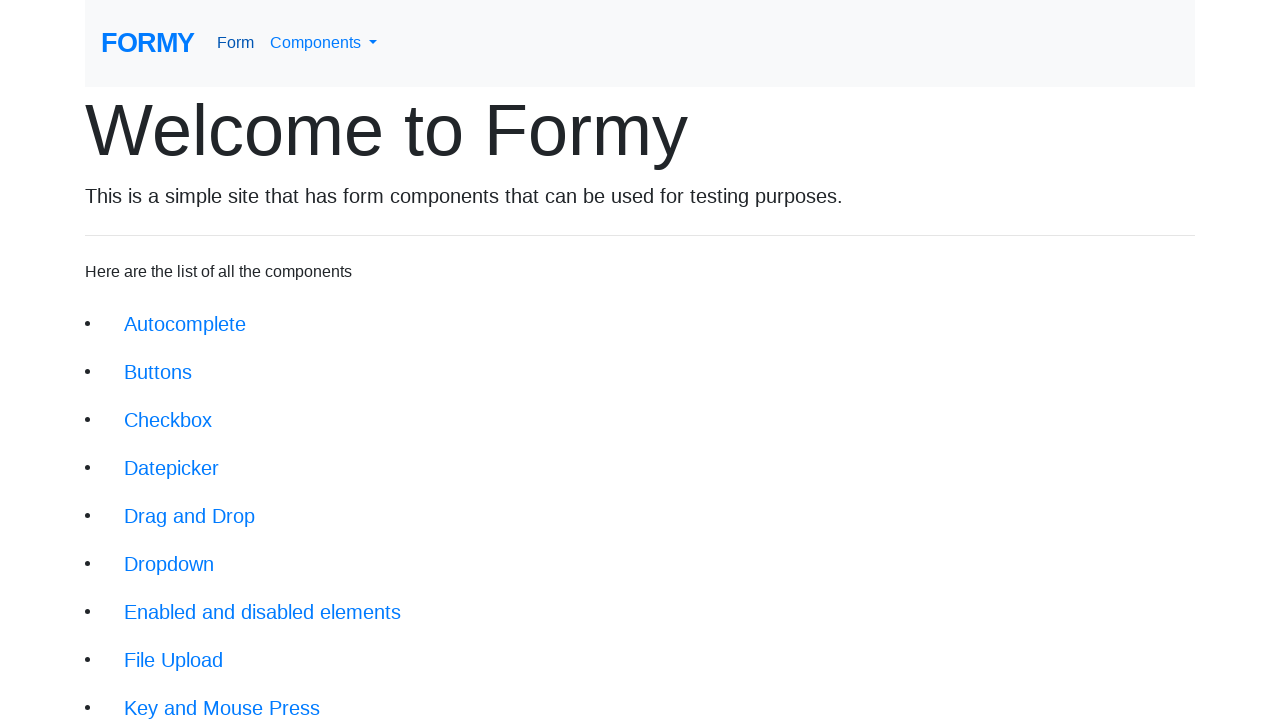

Filled first name field with 'John' on #first-name
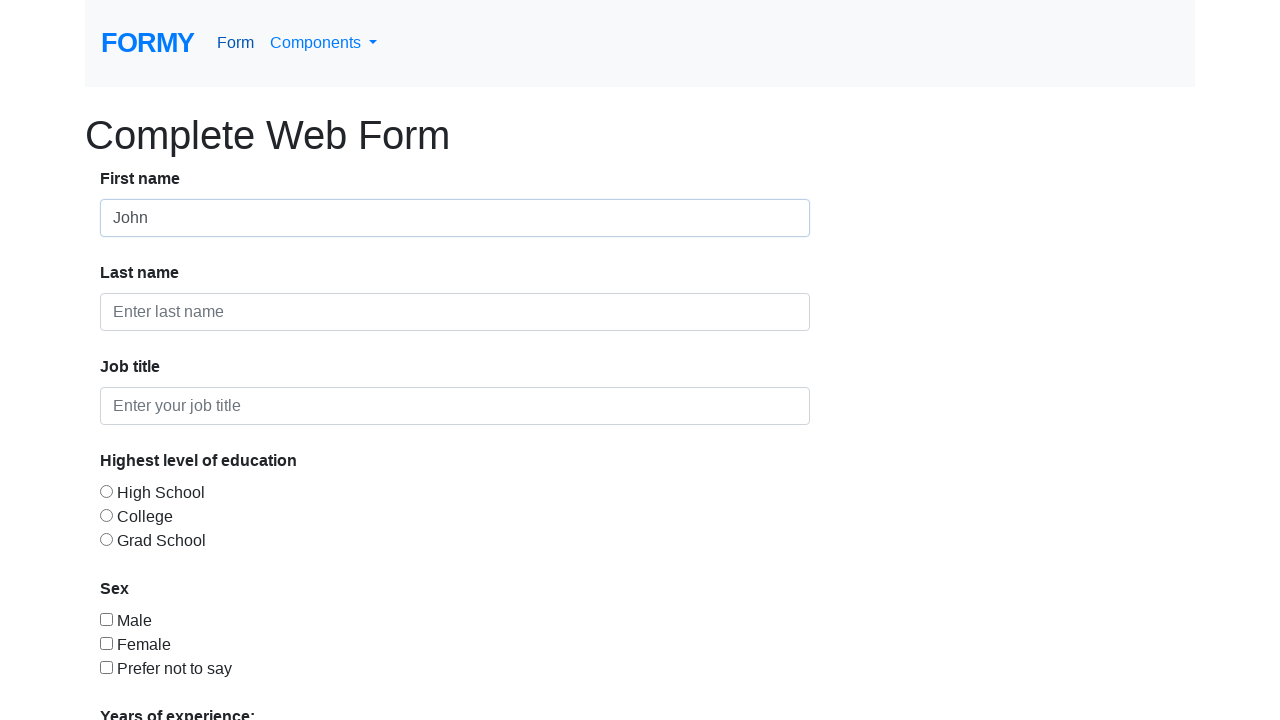

Filled last name field with 'Doe' on #last-name
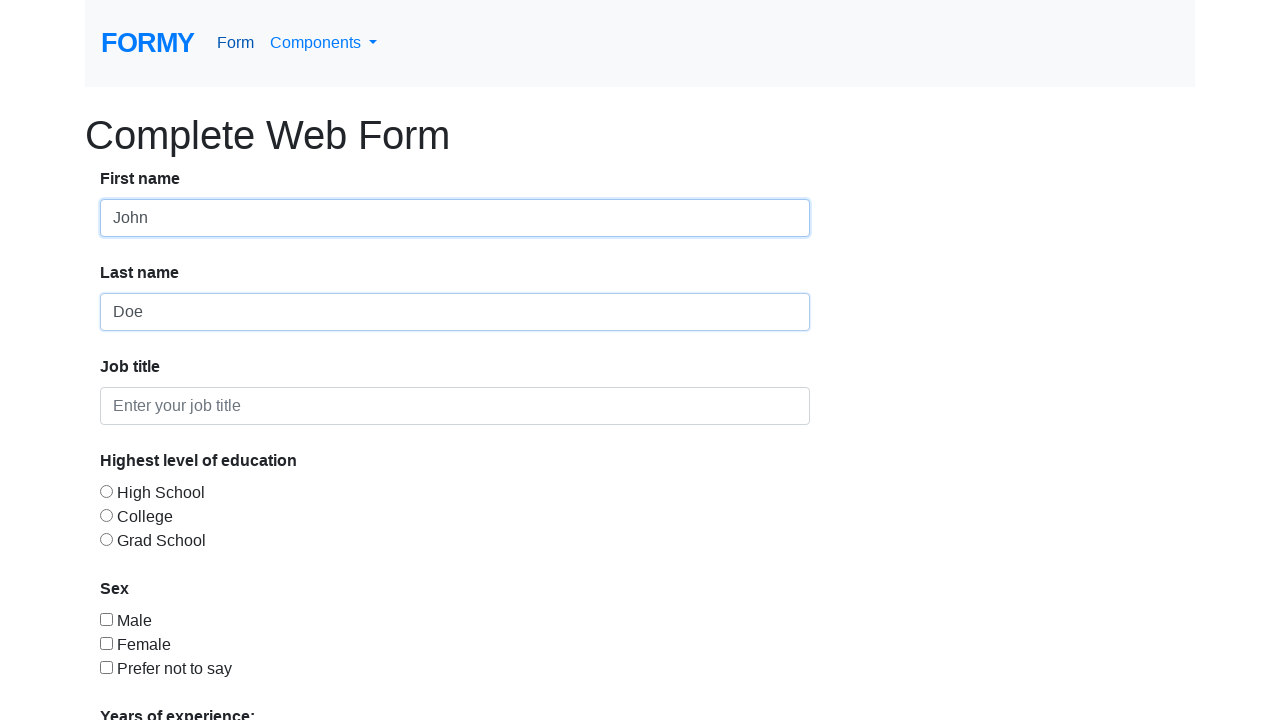

Filled job title field with 'Unemployed' on #job-title
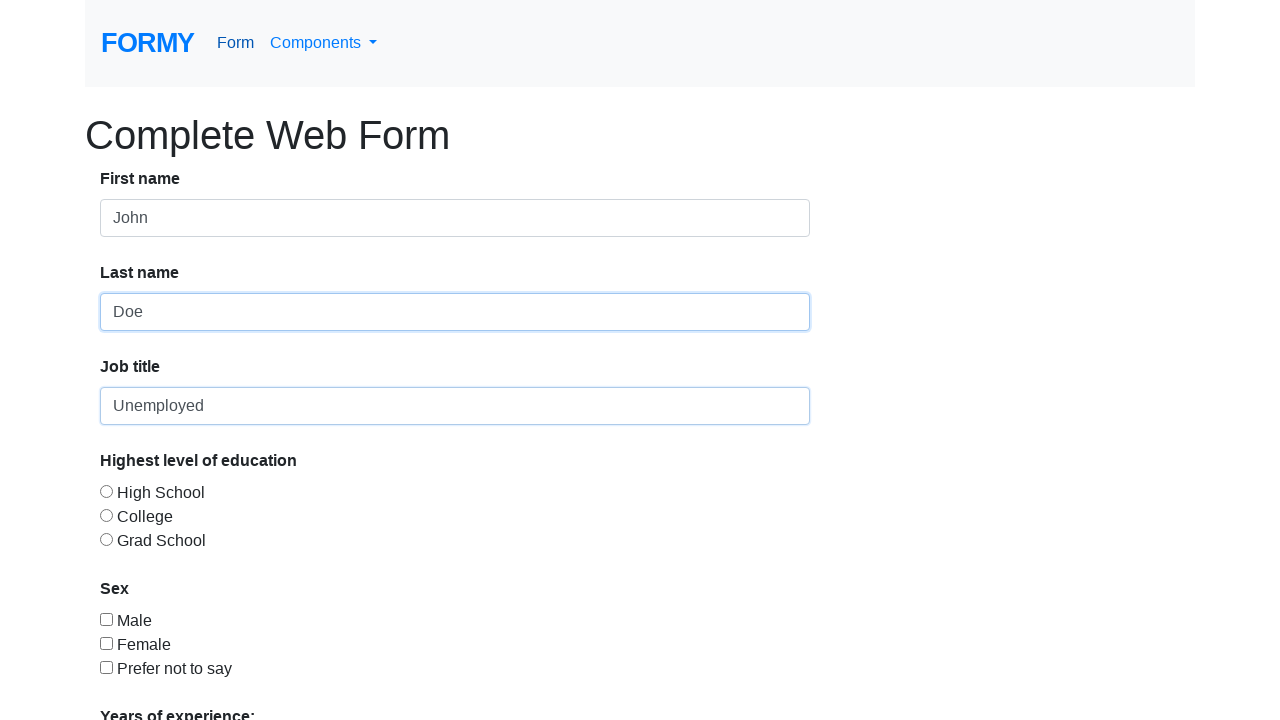

Selected radio button option 3 at (106, 539) on #radio-button-3
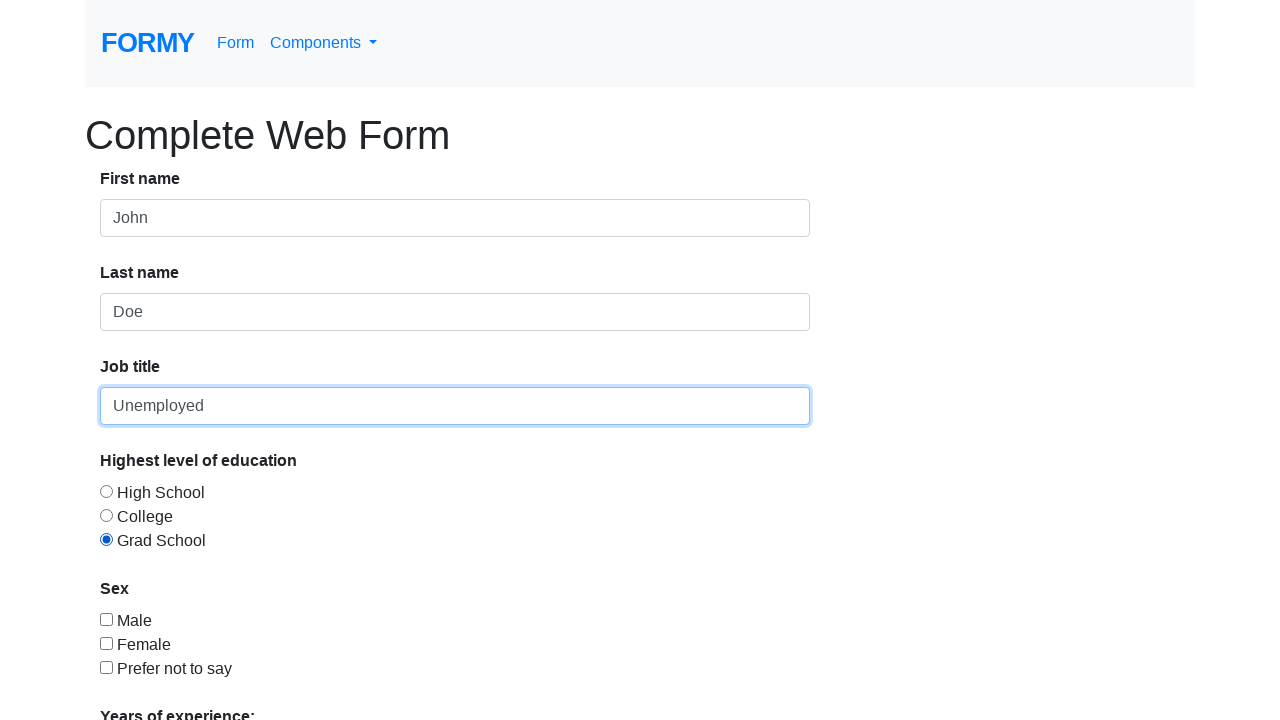

Checked checkbox option 3 at (106, 667) on #checkbox-3
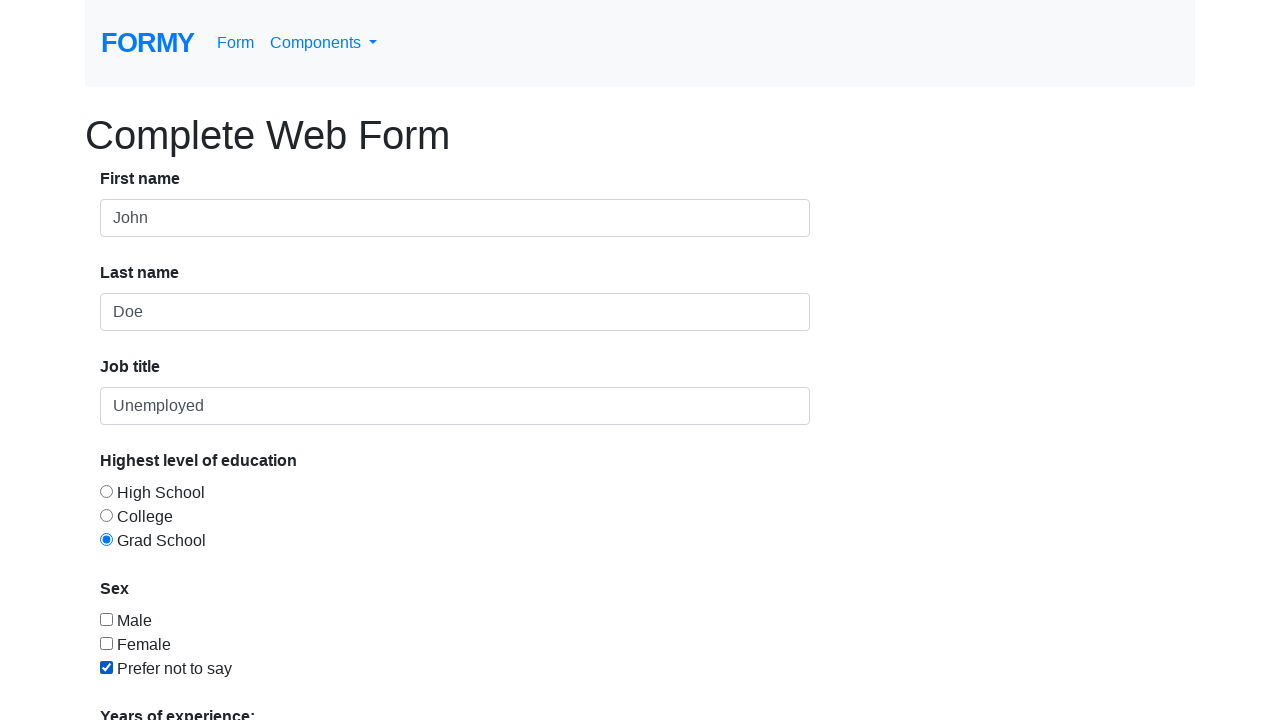

Selected dropdown option '1' on #select-menu
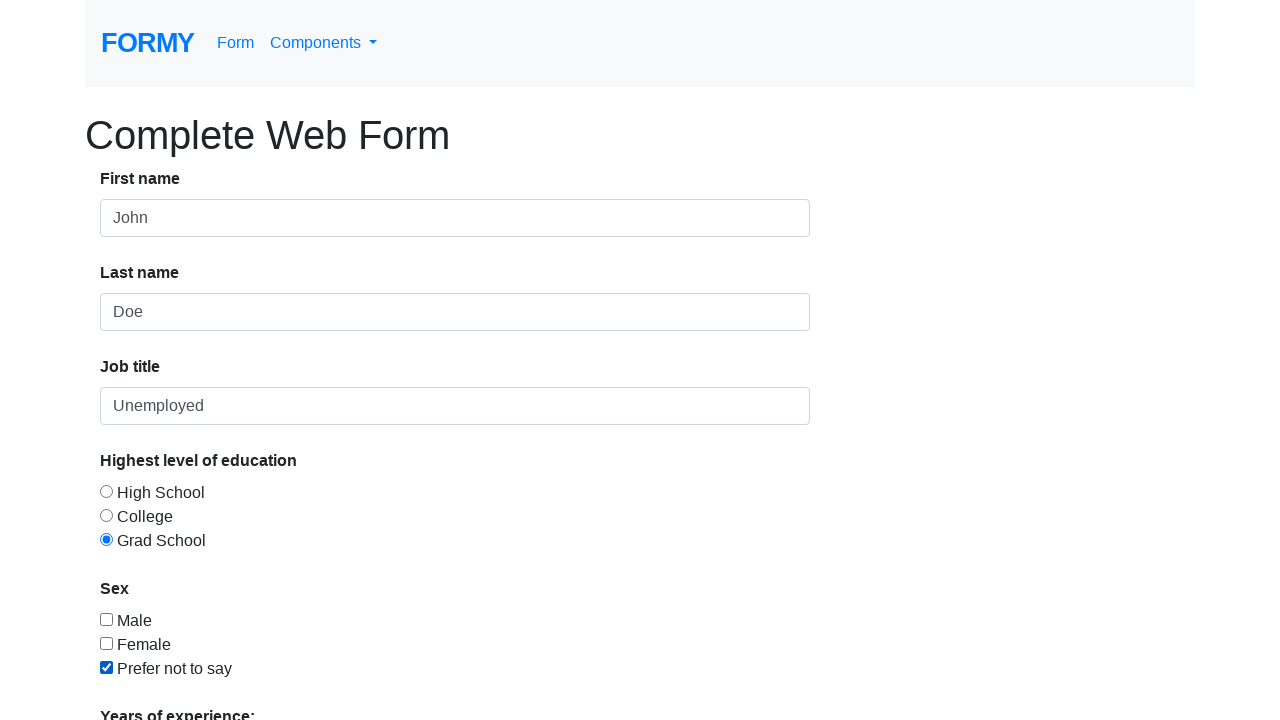

Clicked submit button to complete form at (148, 680) on a[href='/thanks']
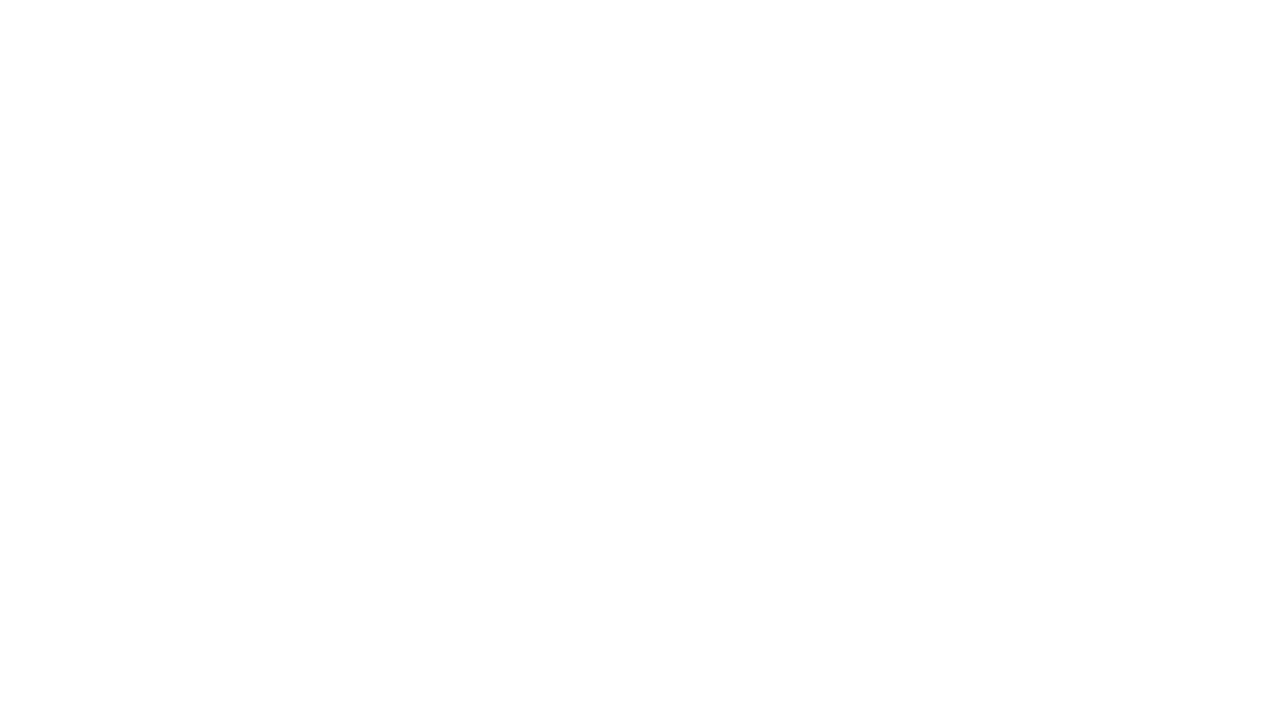

Success message appeared
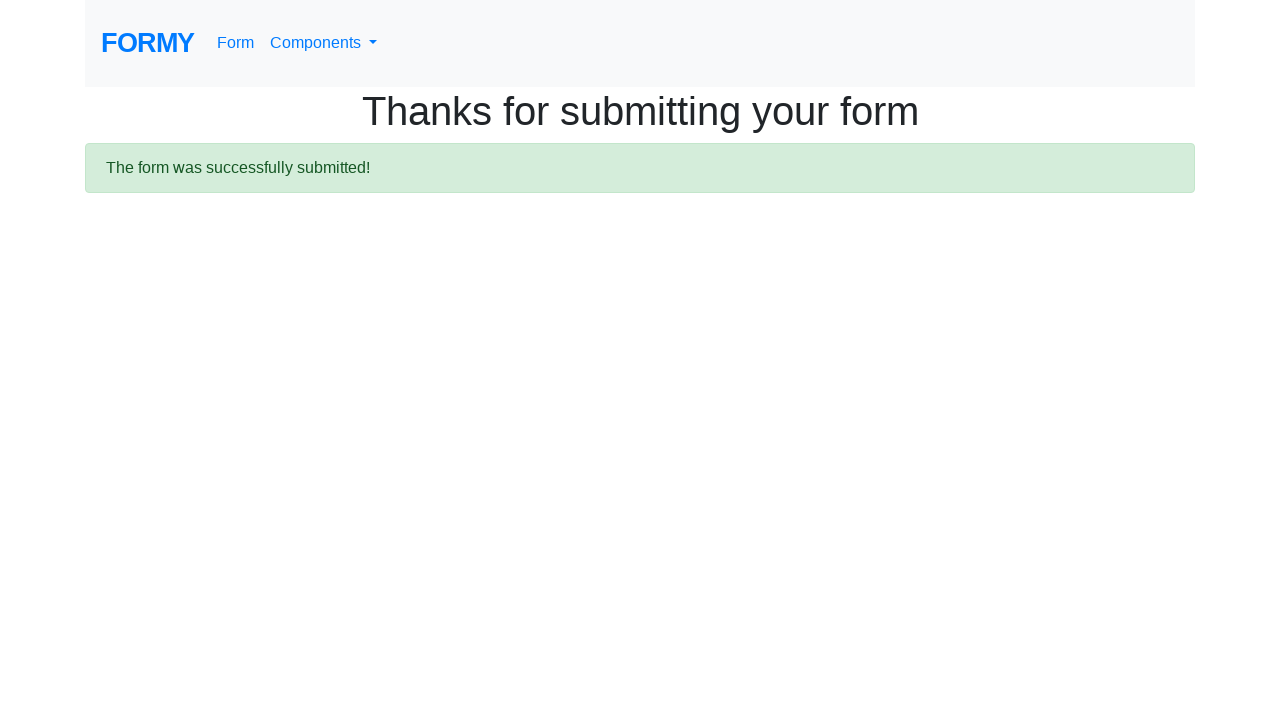

Located success message element
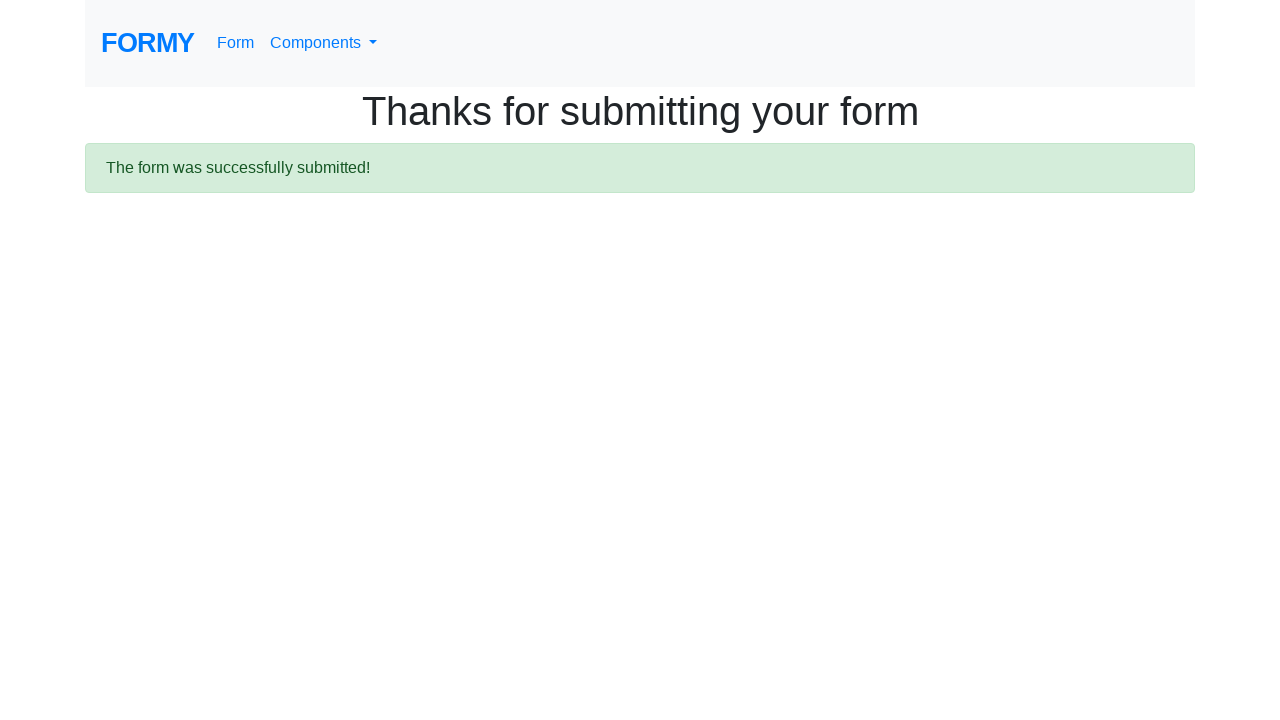

Verified success message contains expected text
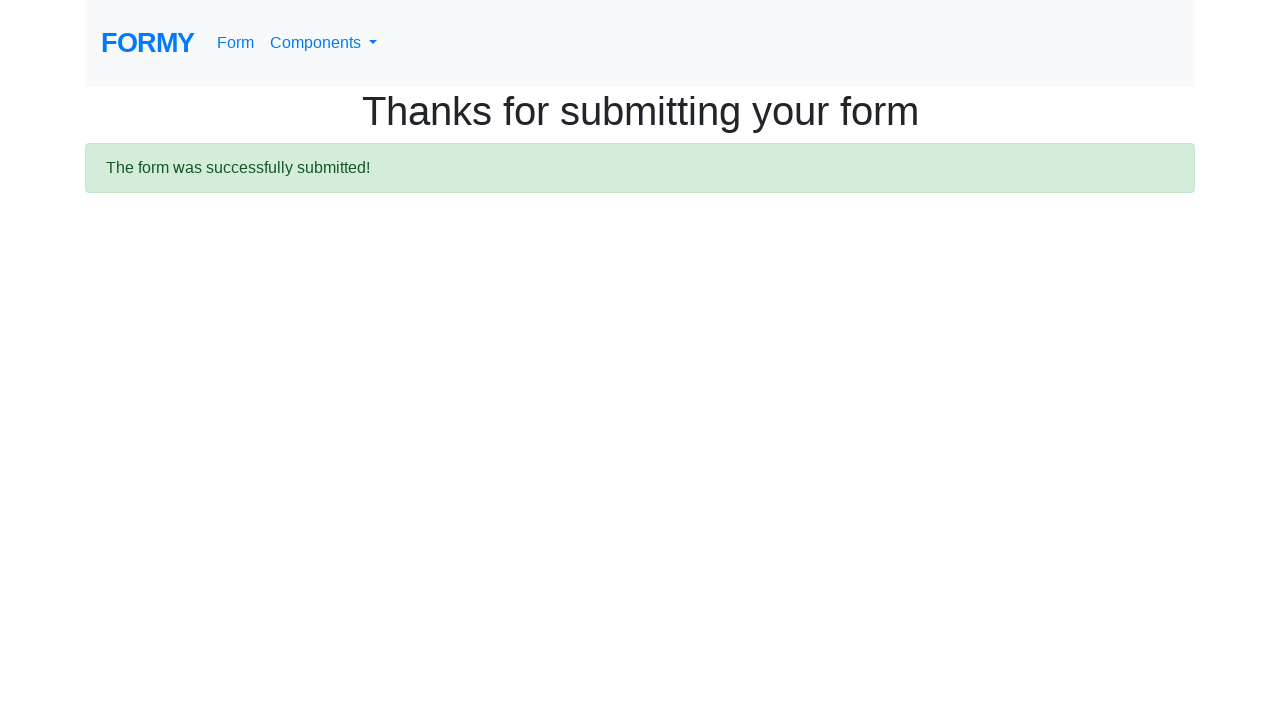

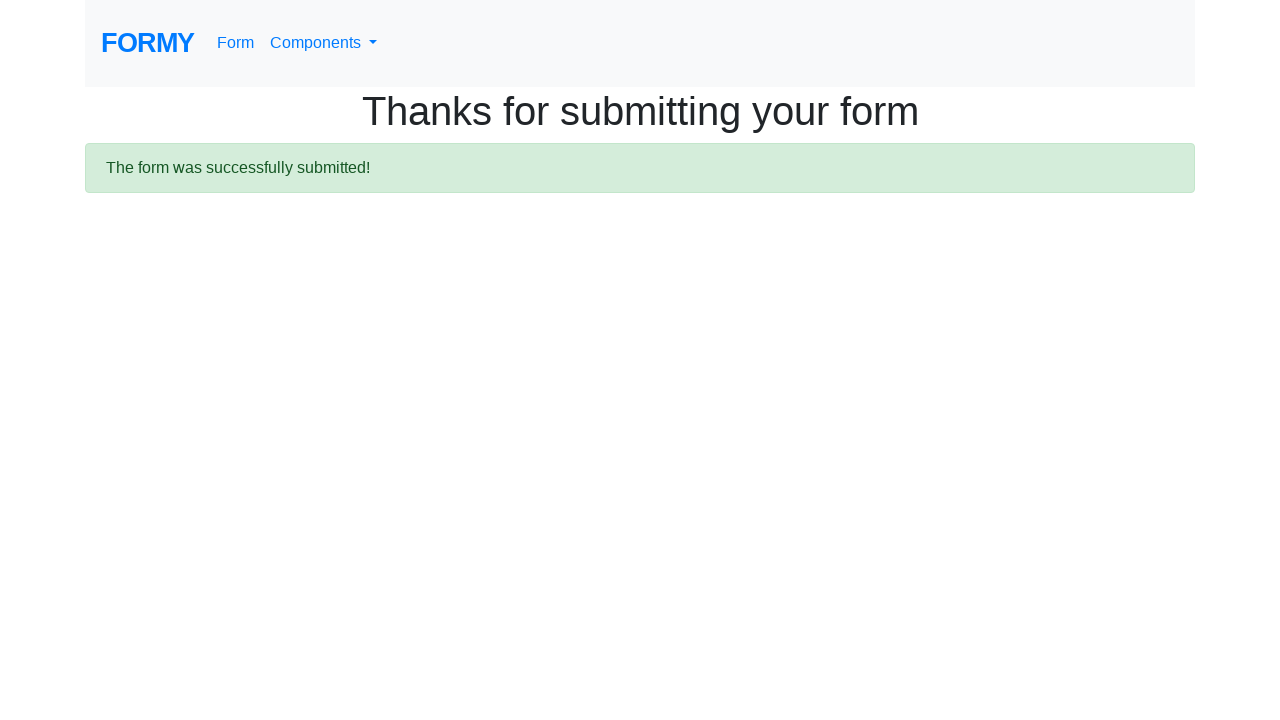